Tests the flight booking flow by selecting departure city (Philadelphia) and destination city (Rome), finding available flights, identifying the cheapest flight from the results, and selecting it to proceed with booking.

Starting URL: https://blazedemo.com/

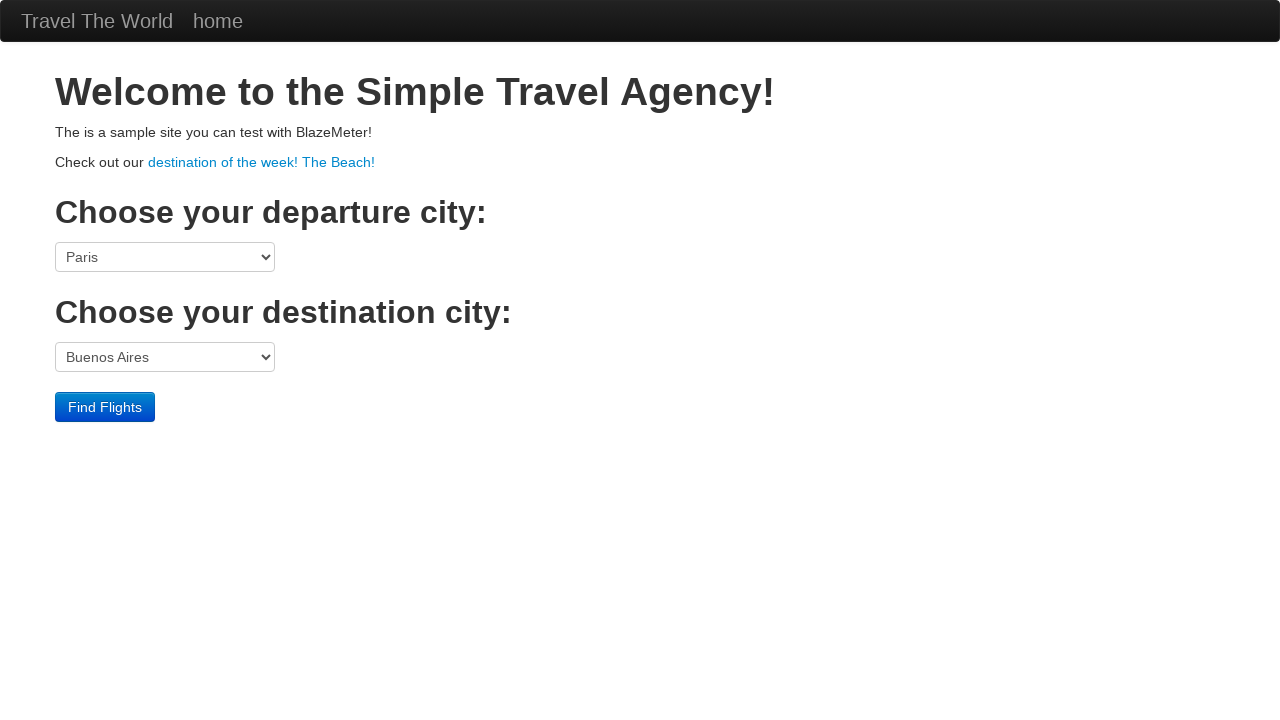

Selected Philadelphia as departure city on select[name='fromPort']
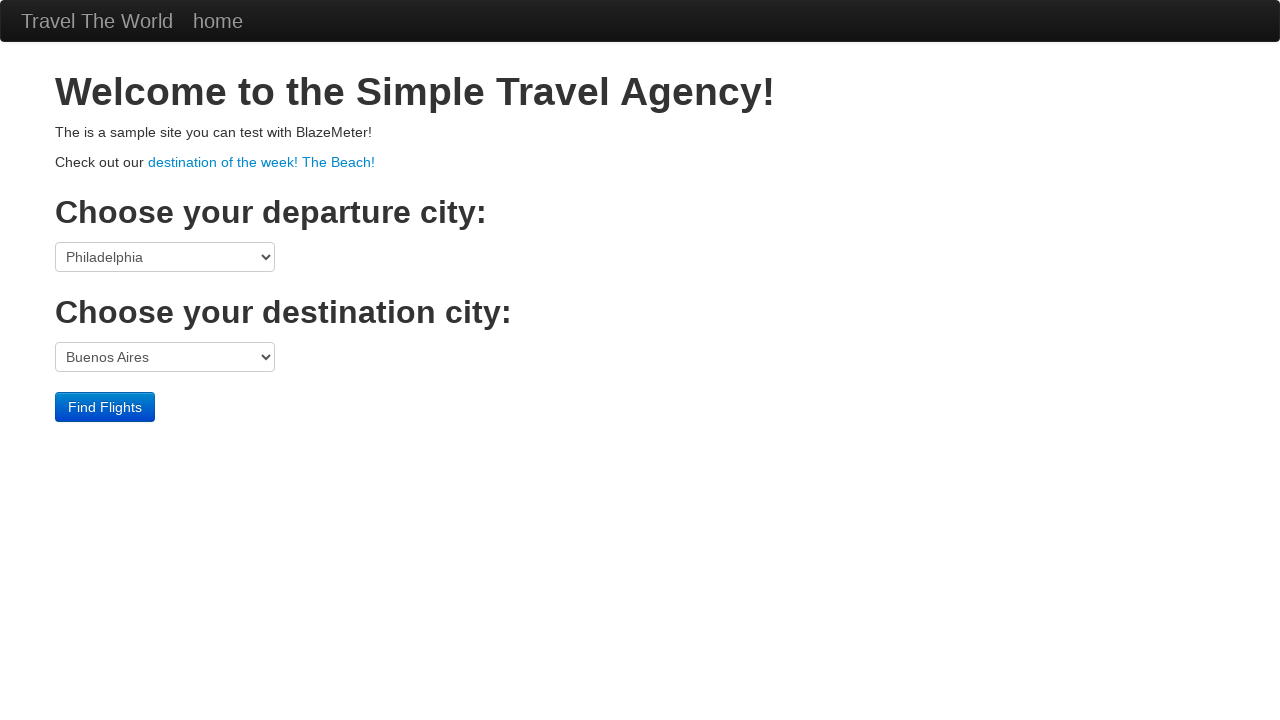

Selected Rome as destination city on select[name='toPort']
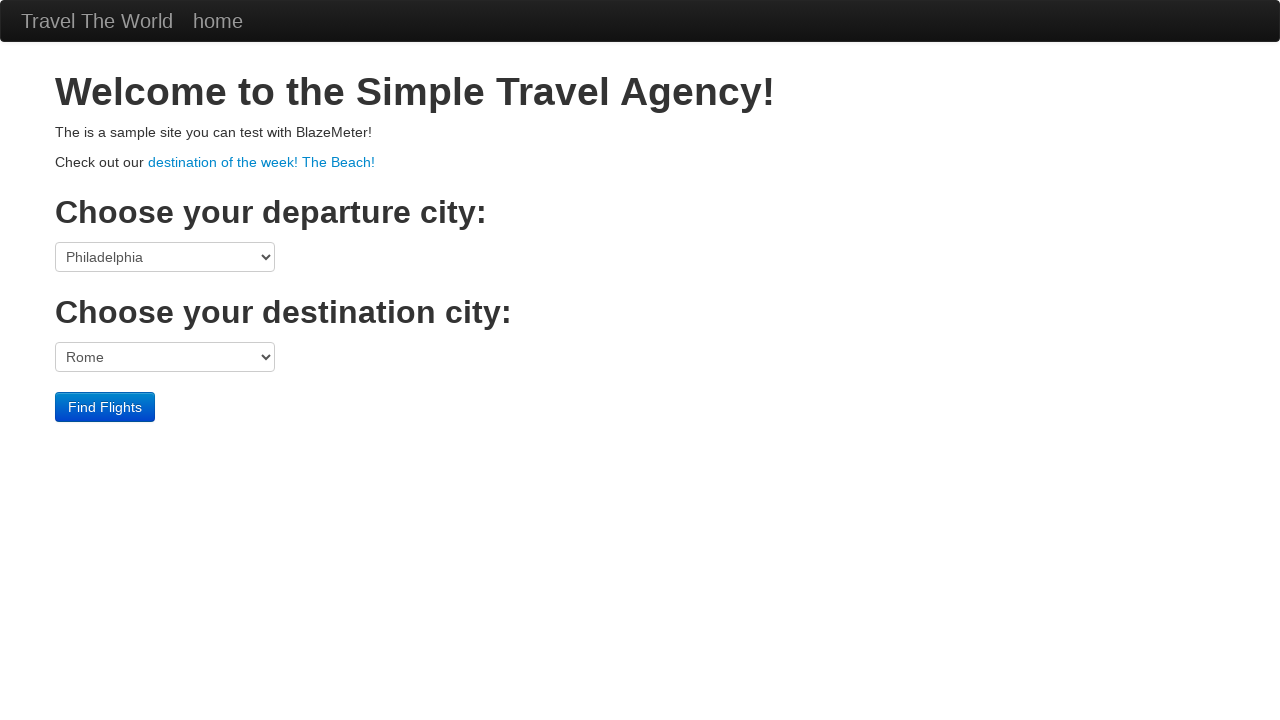

Clicked Find Flights button at (105, 407) on input[value='Find Flights']
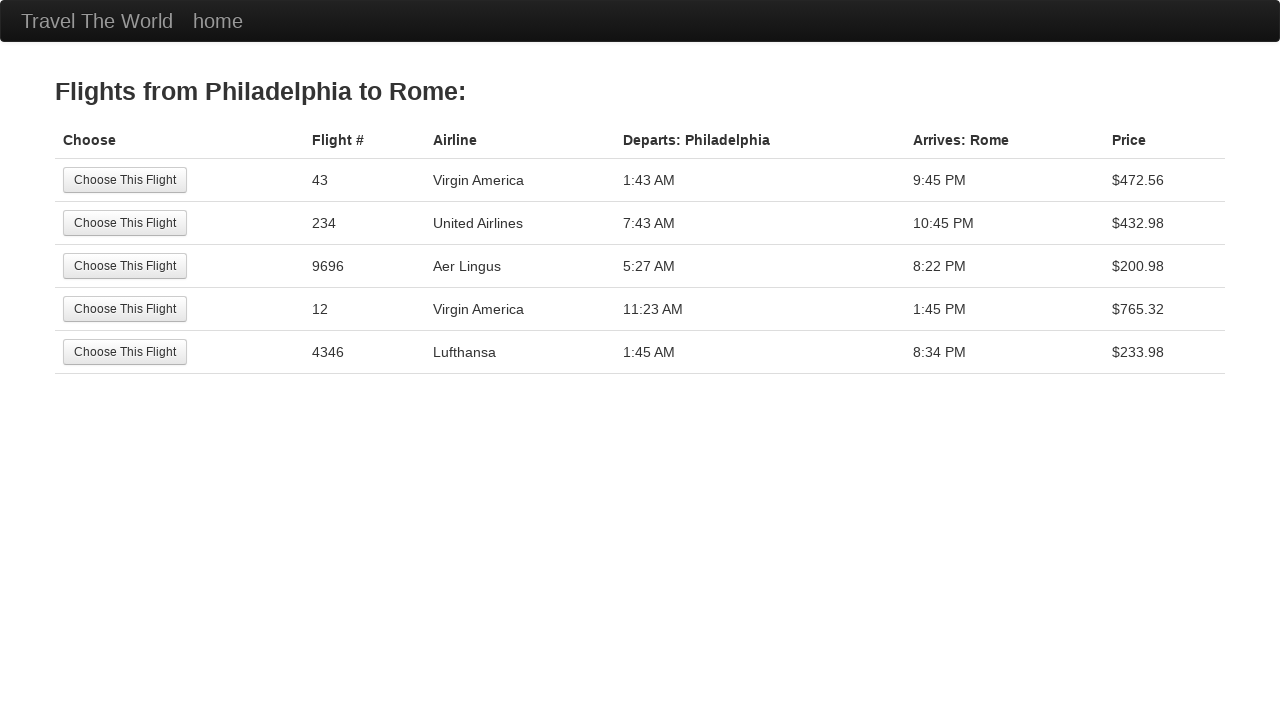

Flight results table loaded successfully
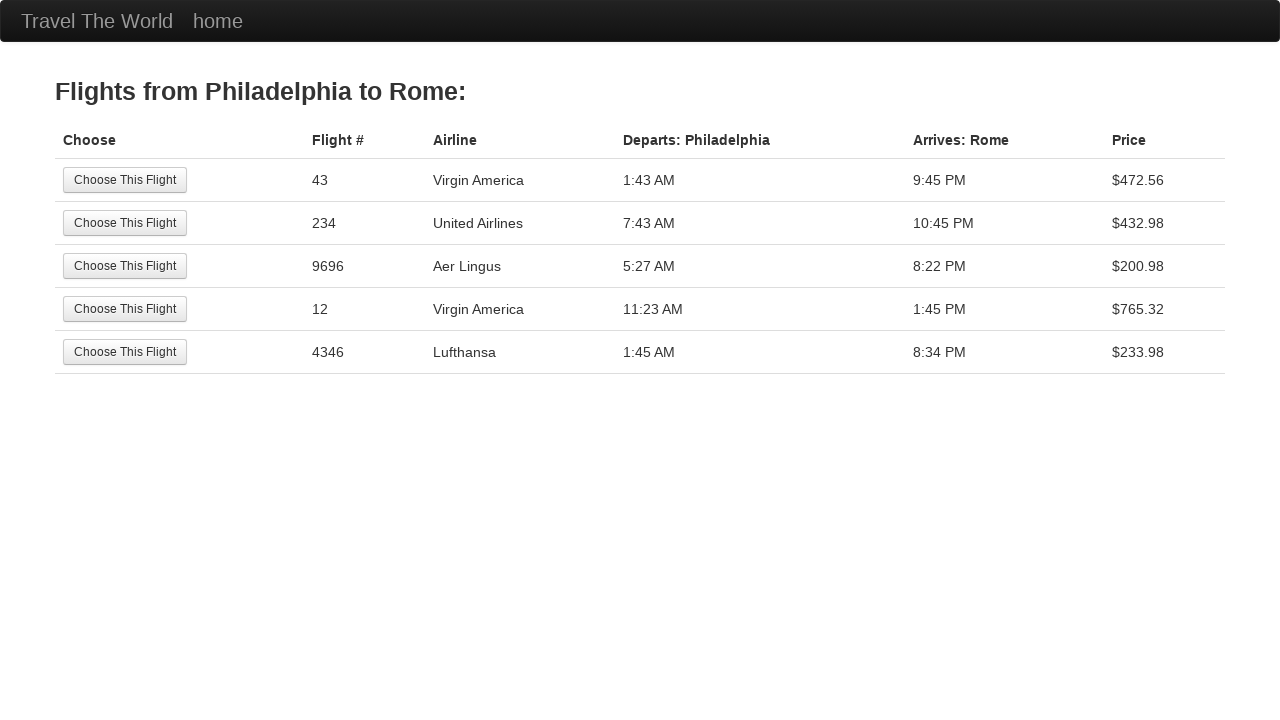

Retrieved all flight price elements from table
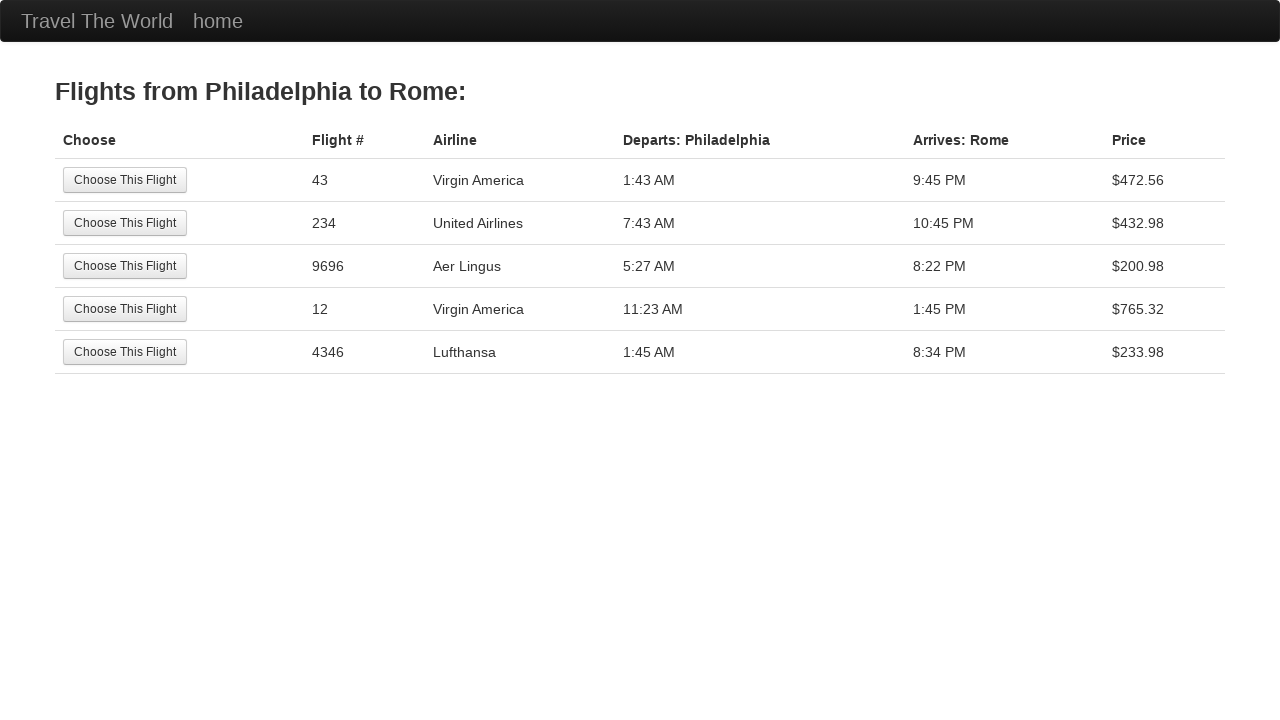

Parsed all flight prices from table rows
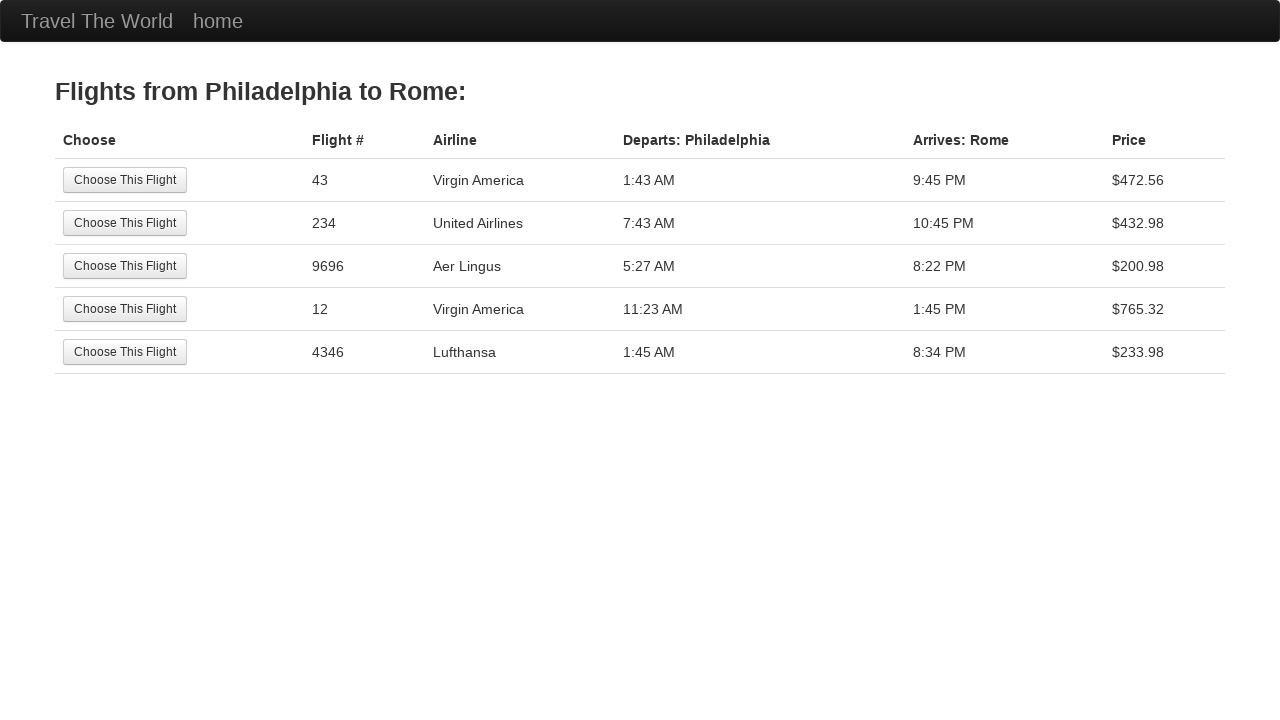

Identified cheapest flight price: $200.98
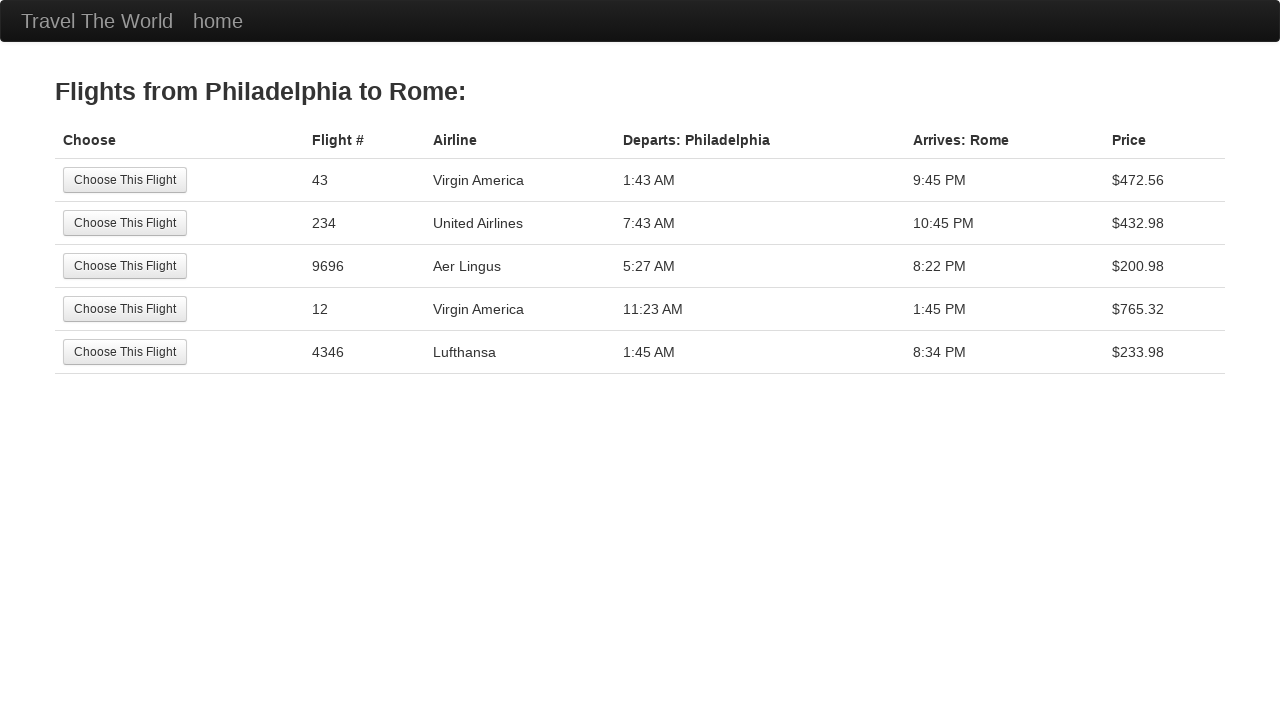

Selected cheapest flight ($200.98) and clicked to proceed with booking at (125, 266) on //tbody/tr[3]/td[1]//input[@type='submit']
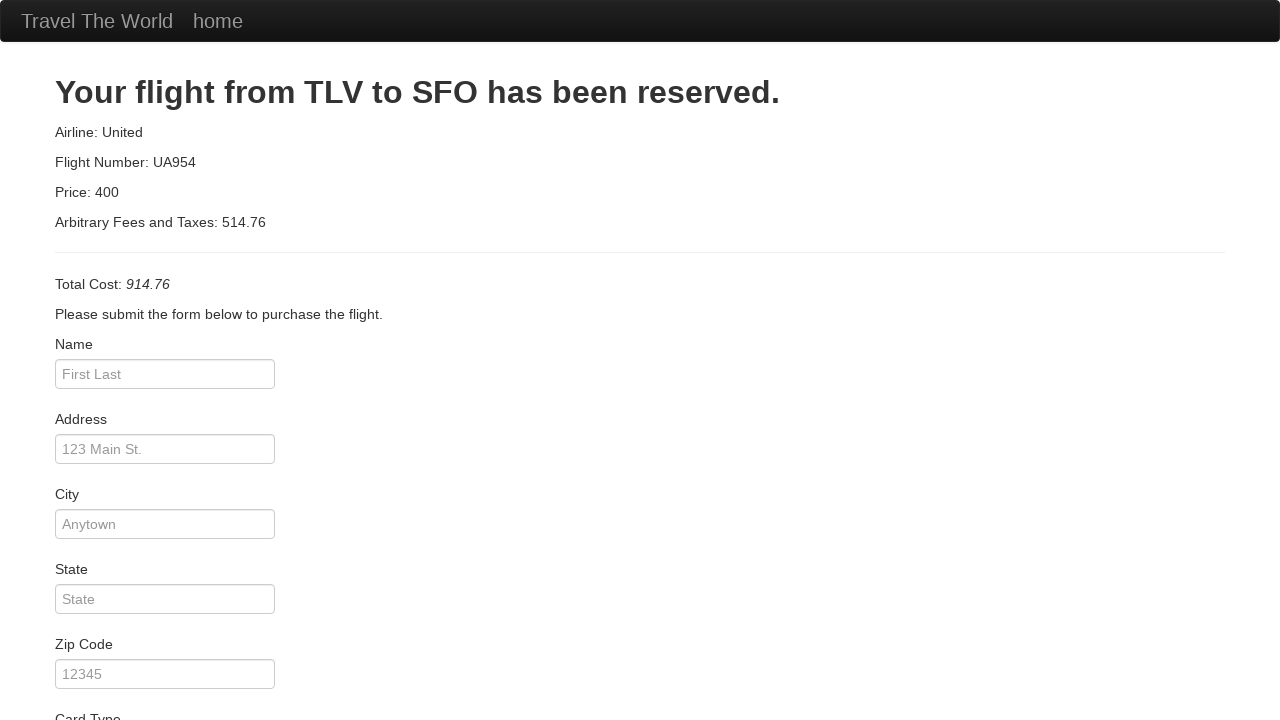

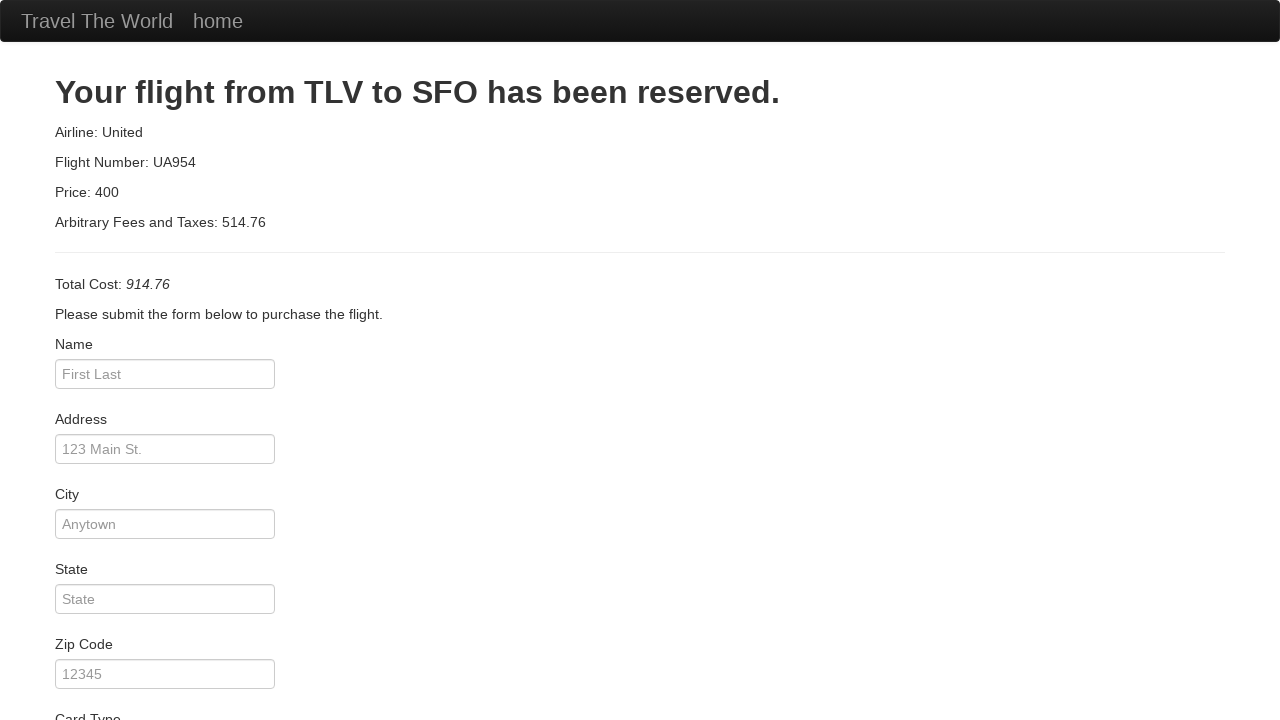